Tests Google Scholar search functionality by entering a search term and verifying various properties of the search input element

Starting URL: https://scholar.google.com/

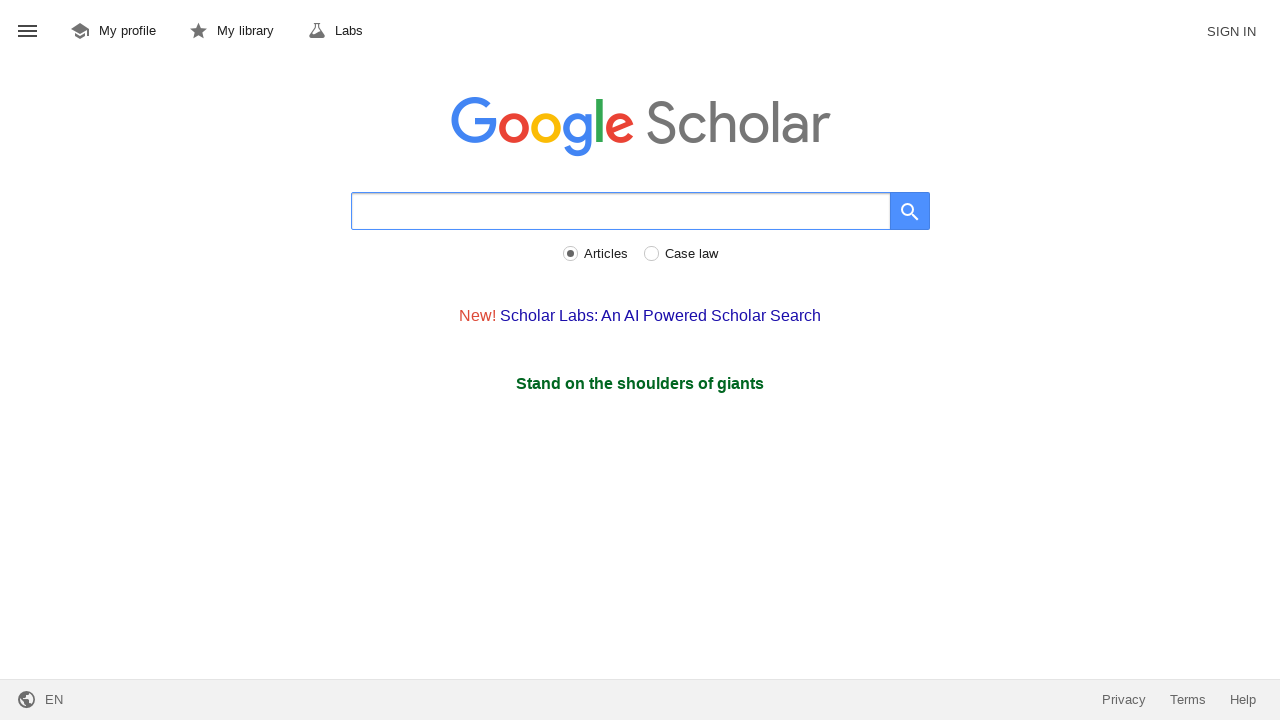

Filled Google Scholar search box with 'Encyclopedia' on #gs_hdr_tsi
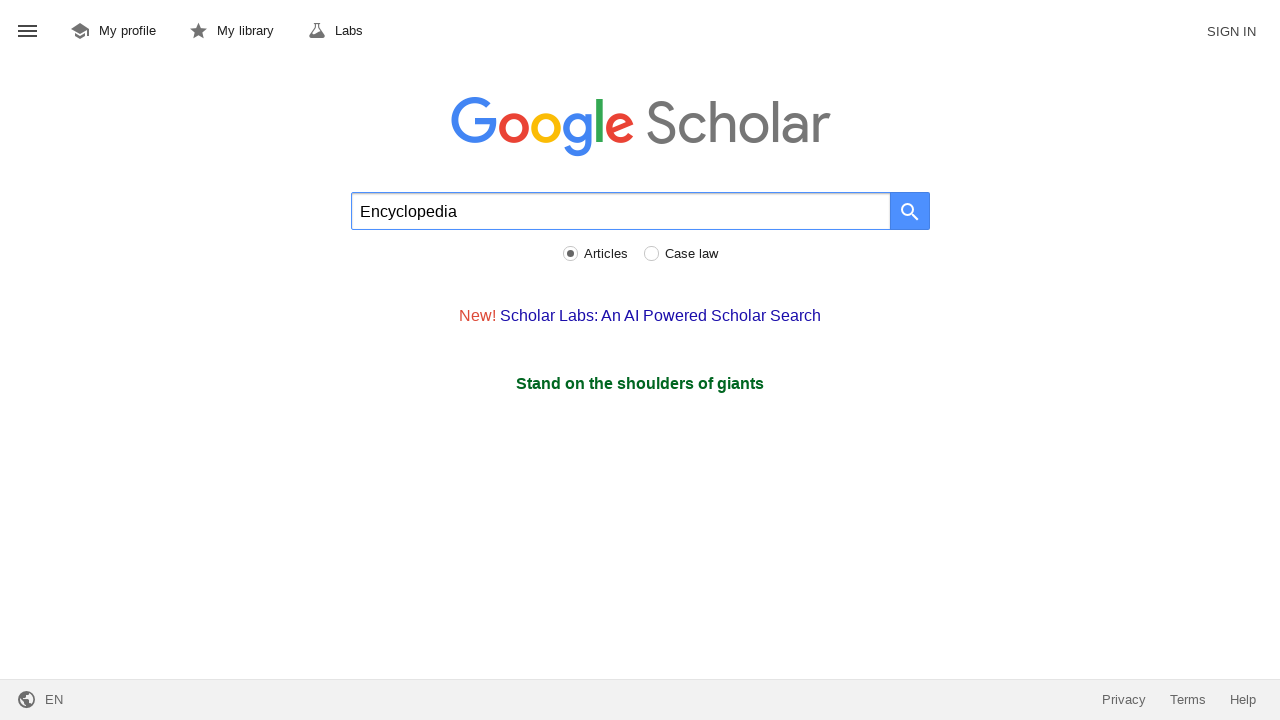

Located search input element
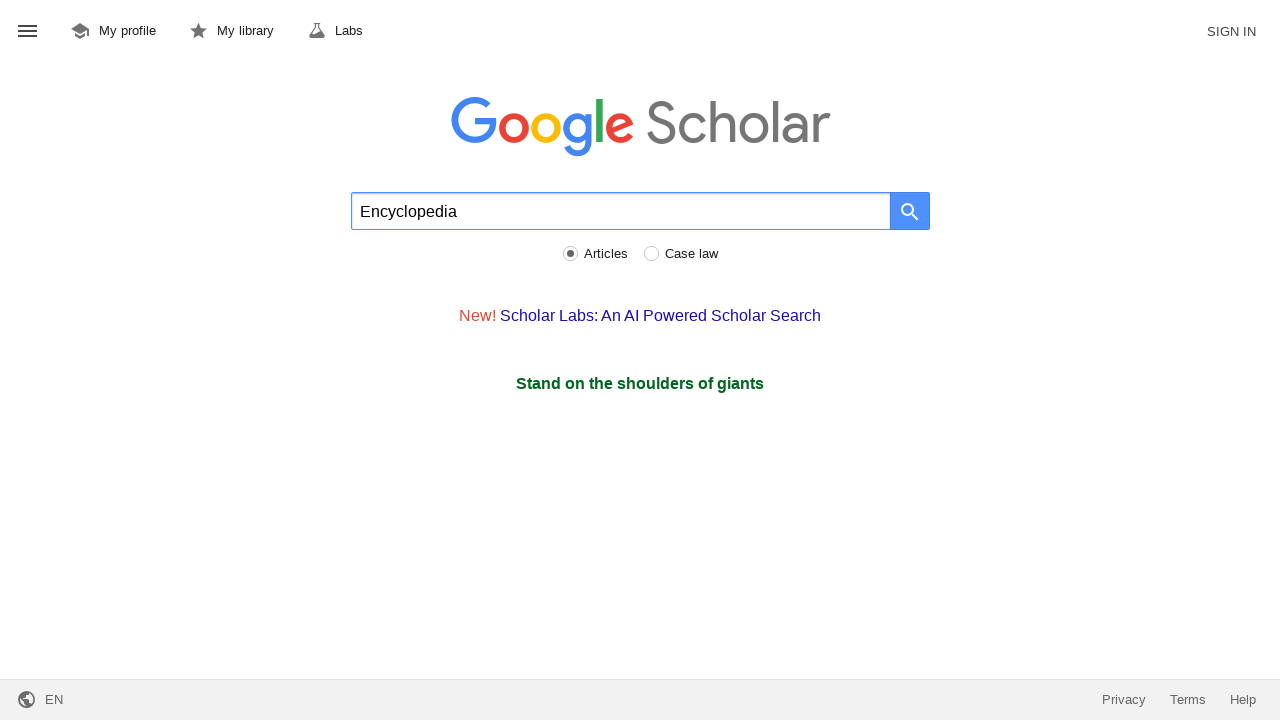

Search element is visible and ready
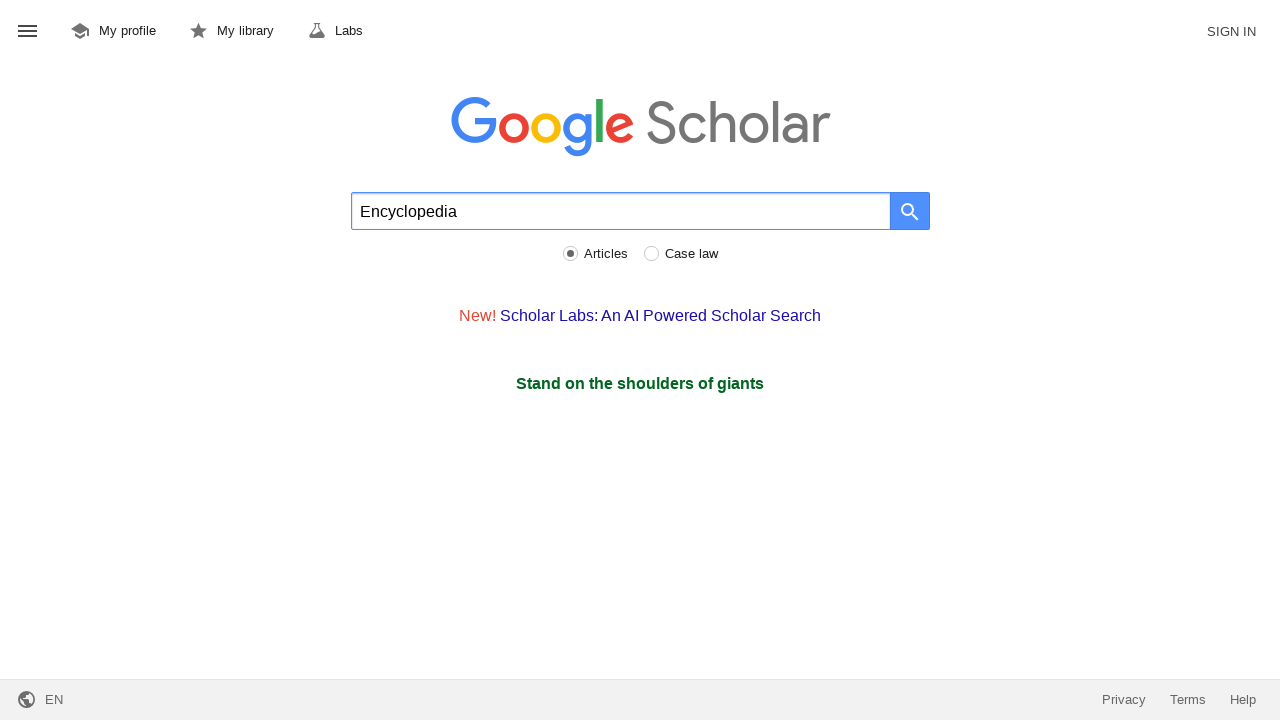

Retrieved 'name' attribute: q
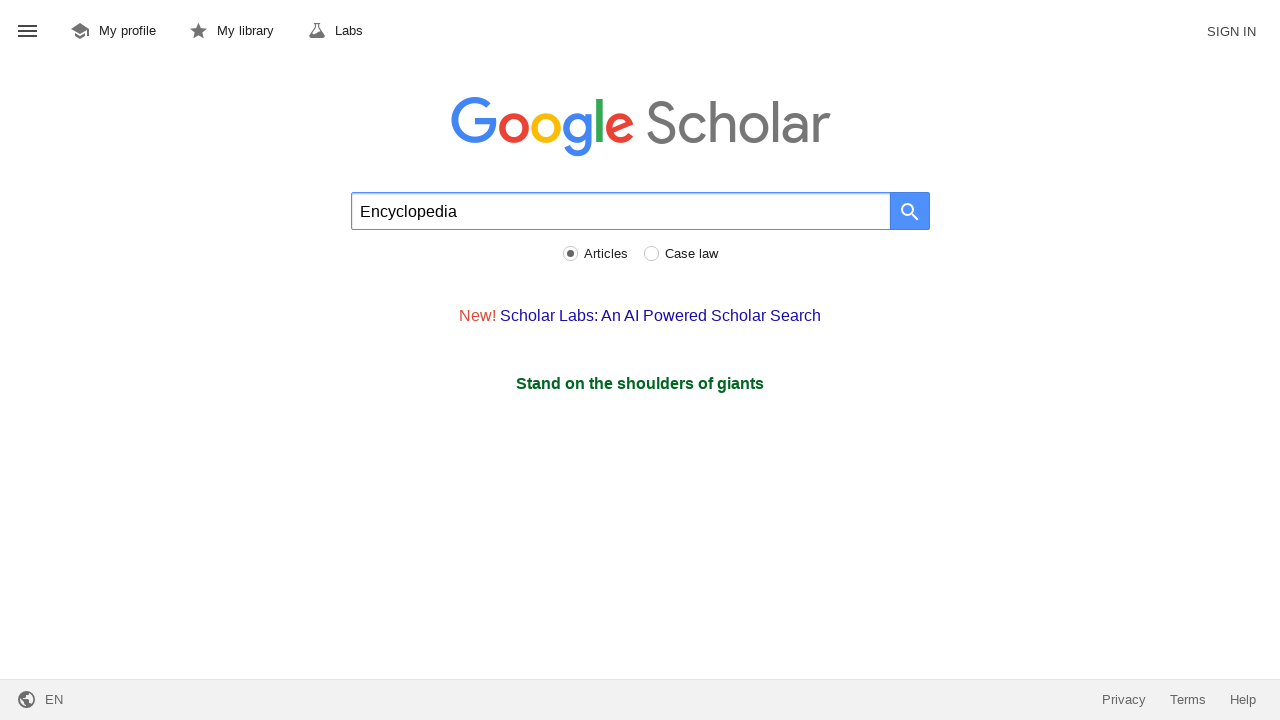

Retrieved 'value' attribute: 
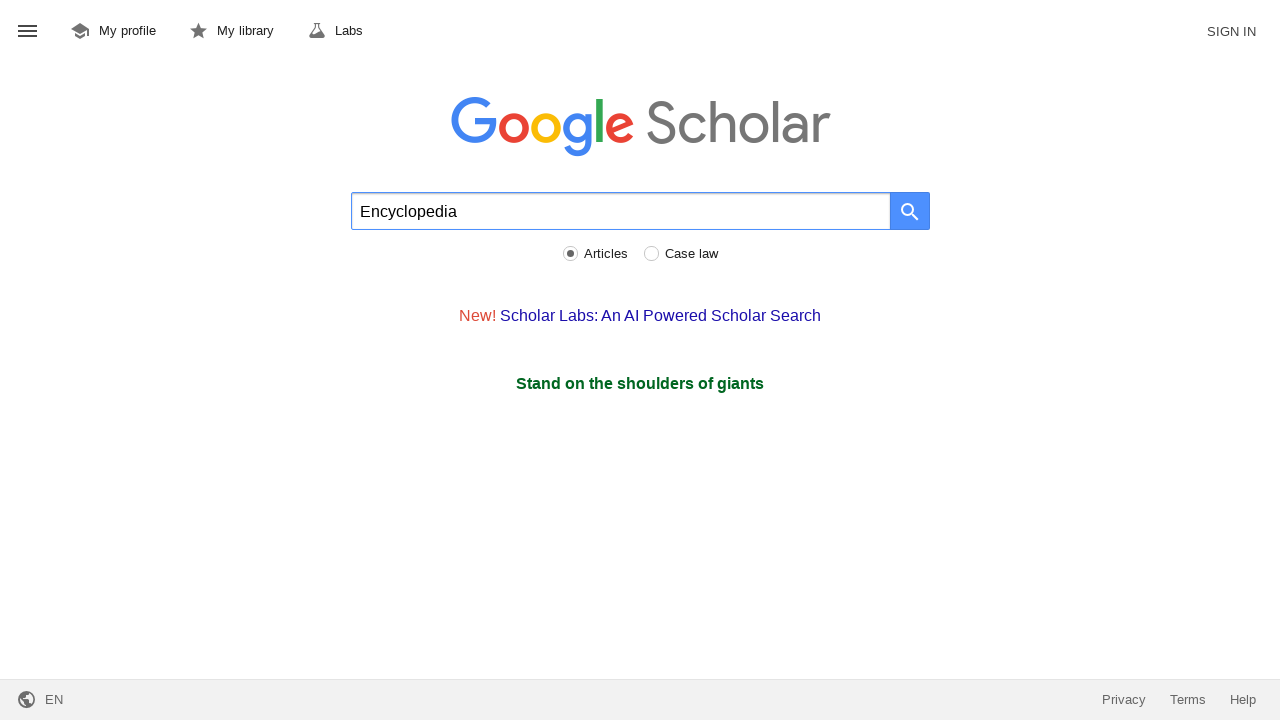

Verified search element is enabled: True
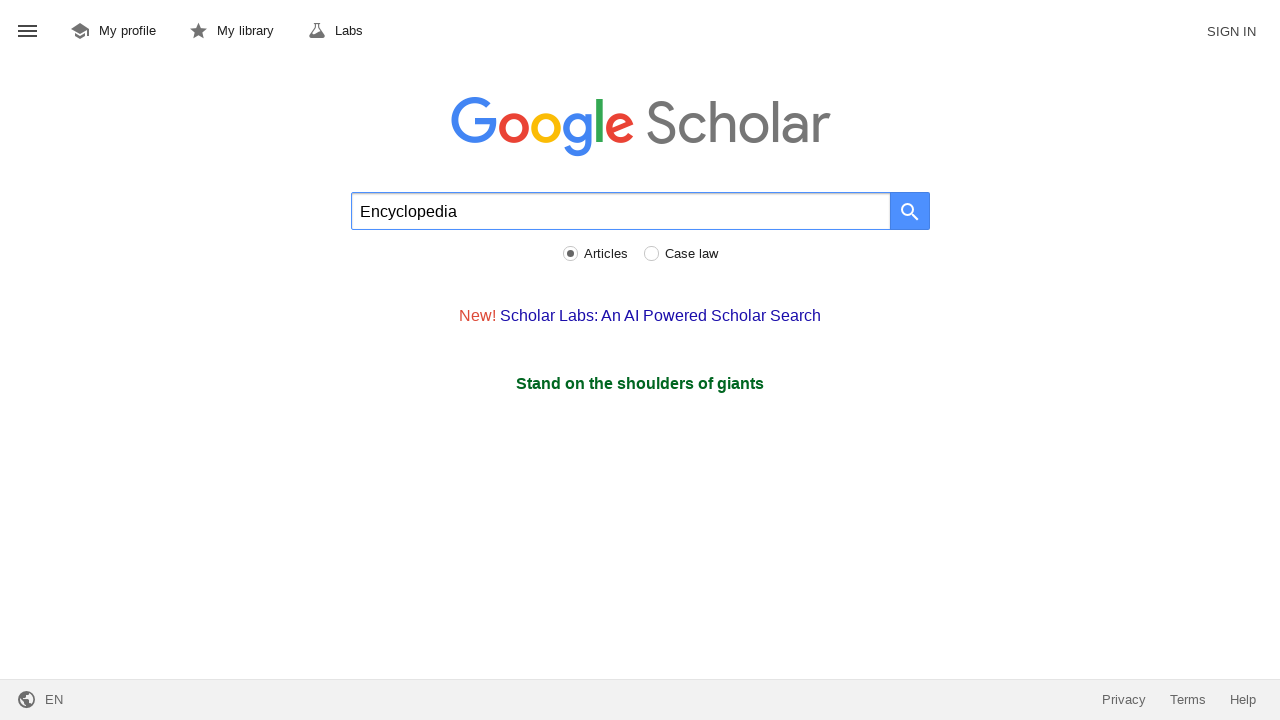

Retrieved font size CSS value: 16px
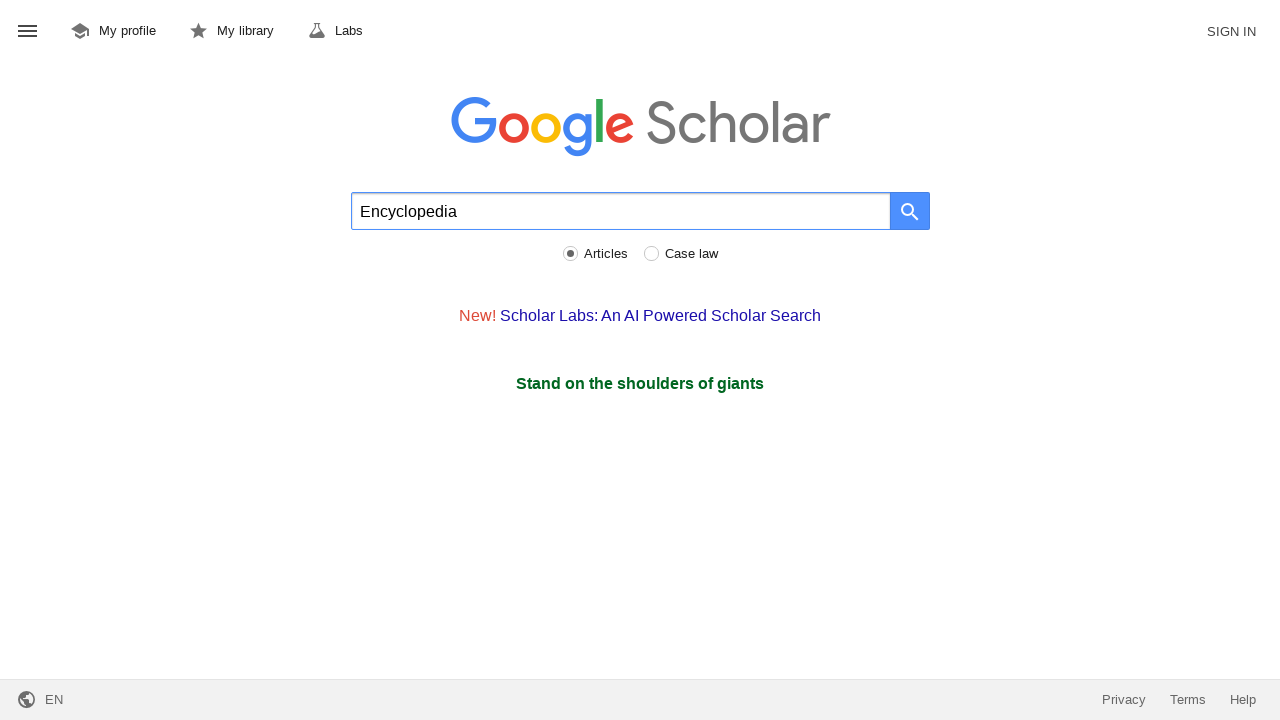

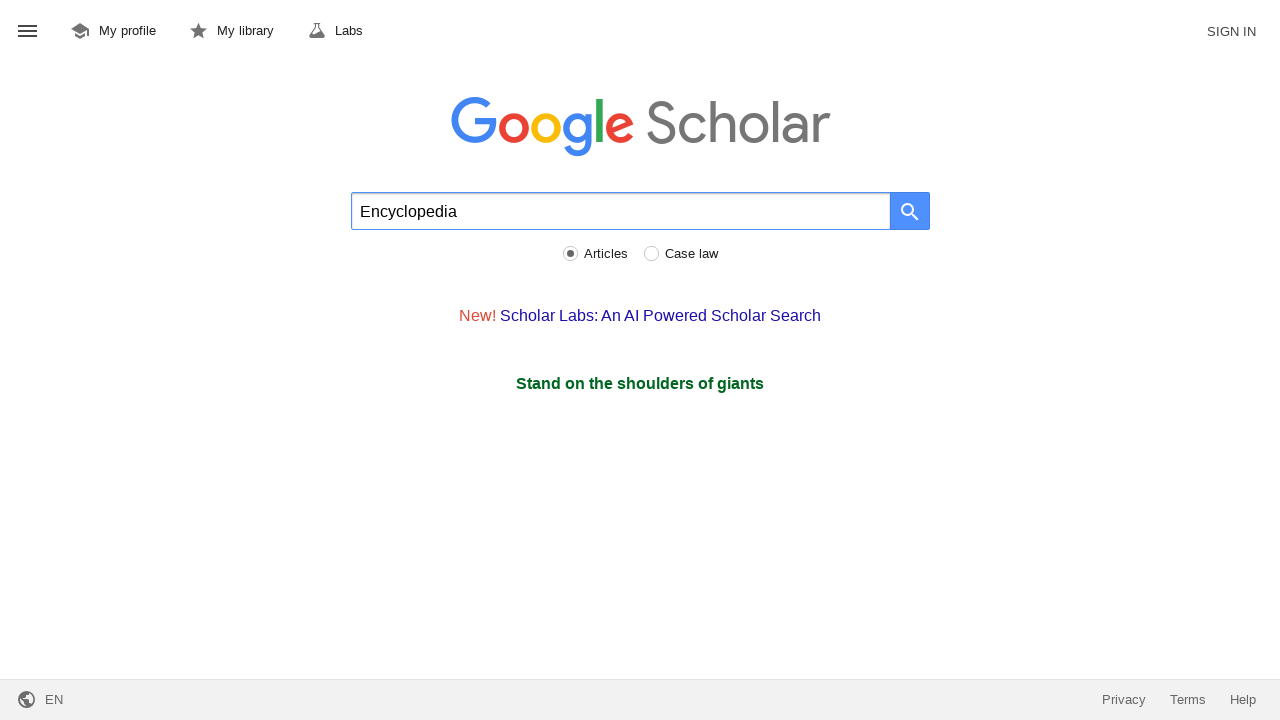